Tests that a "Get Started" button can be found on the page using role-based locator

Starting URL: https://winvinaya.com/

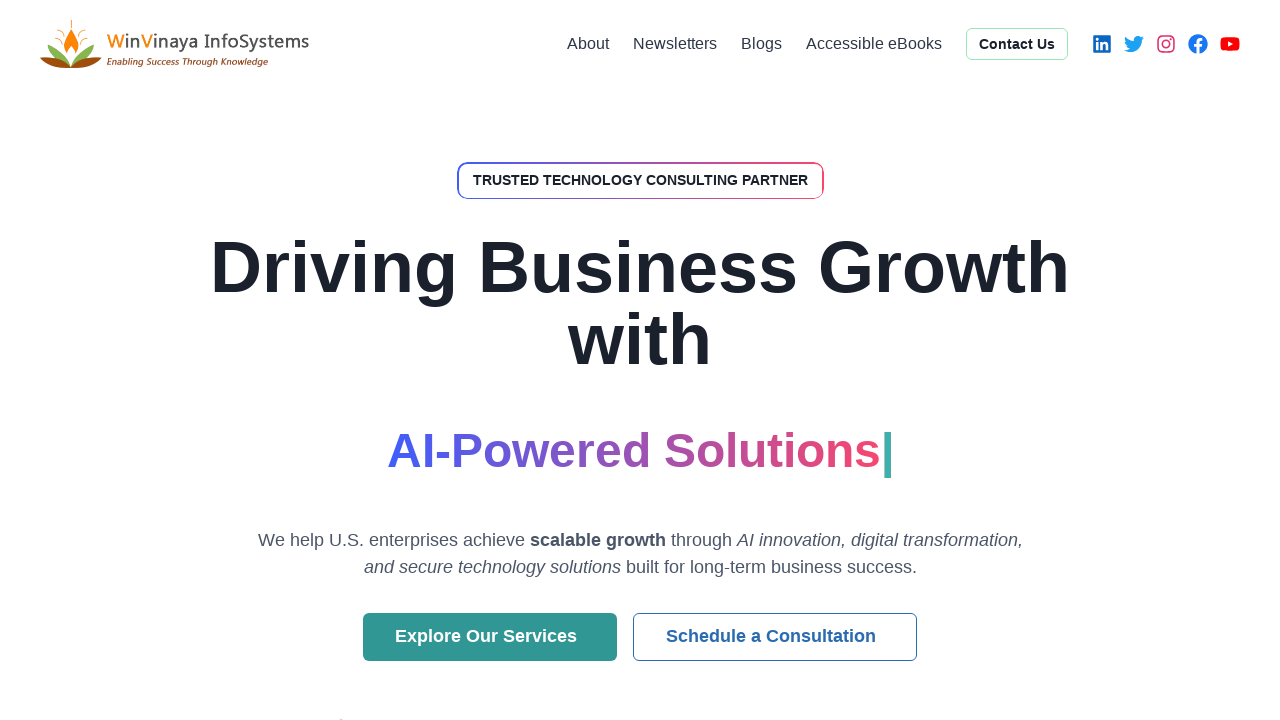

Located 'Get Started' button using role-based locator
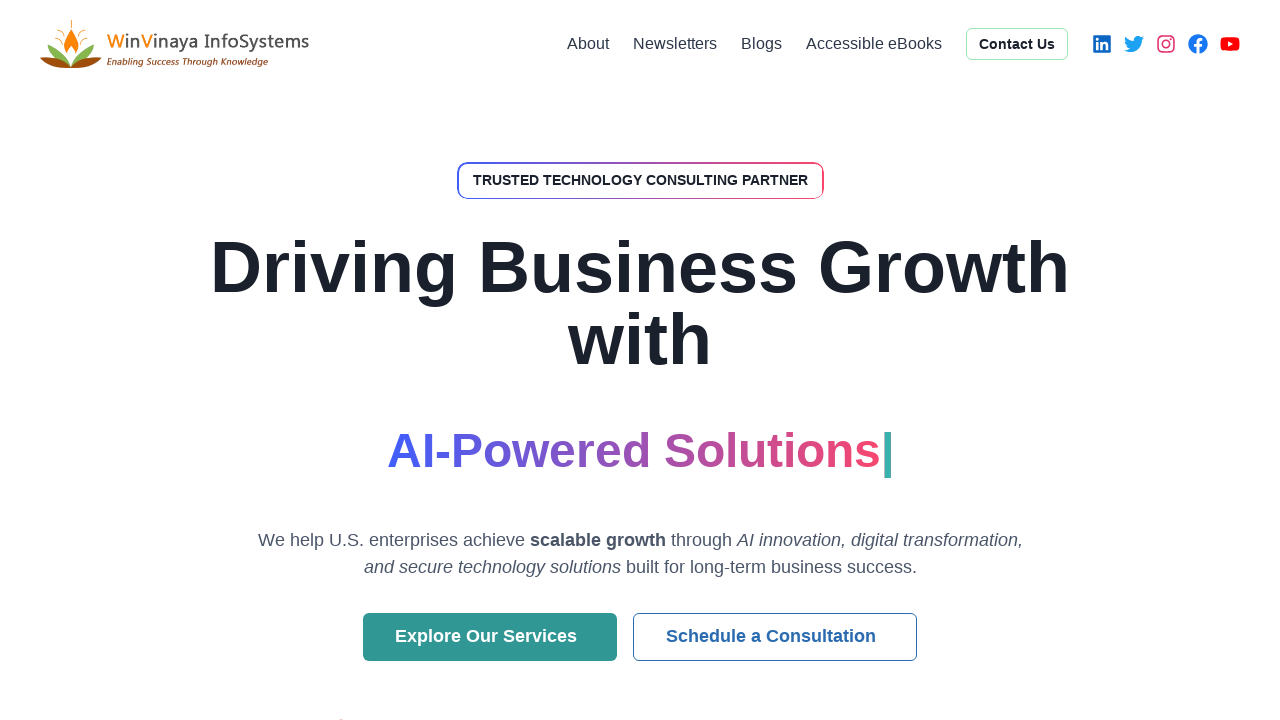

Verified that 'Get Started' button exists and is not None
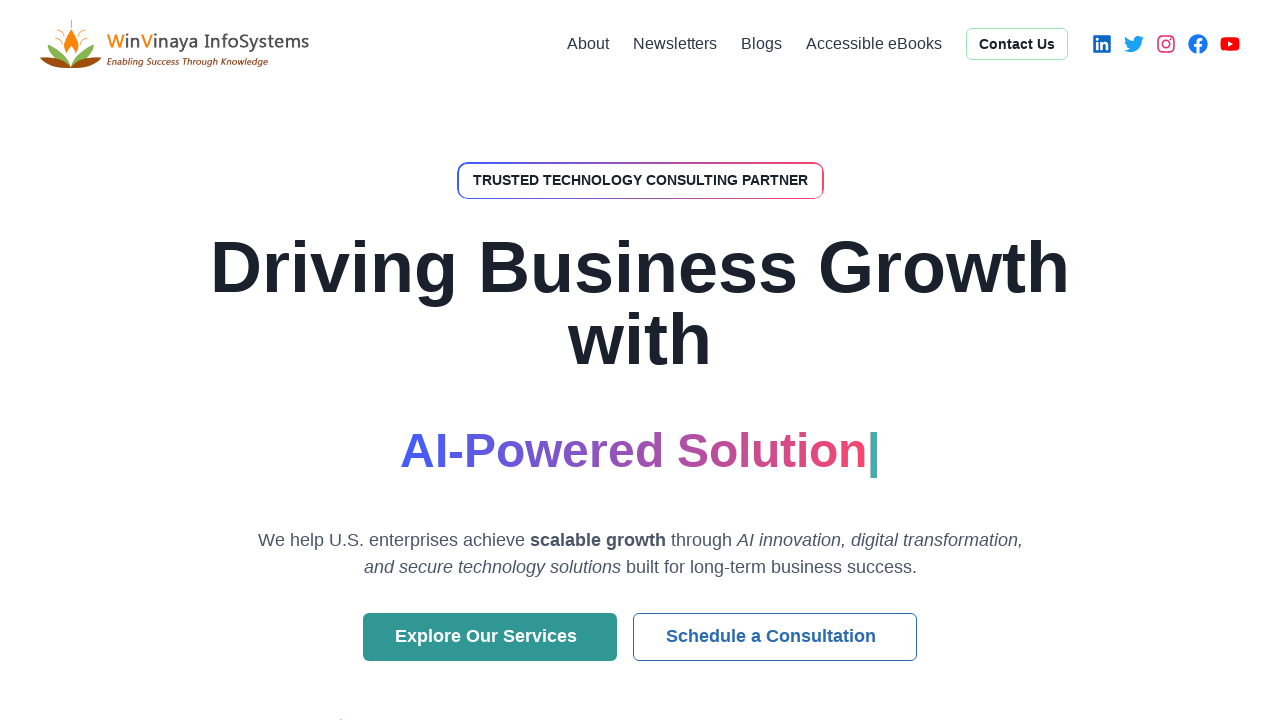

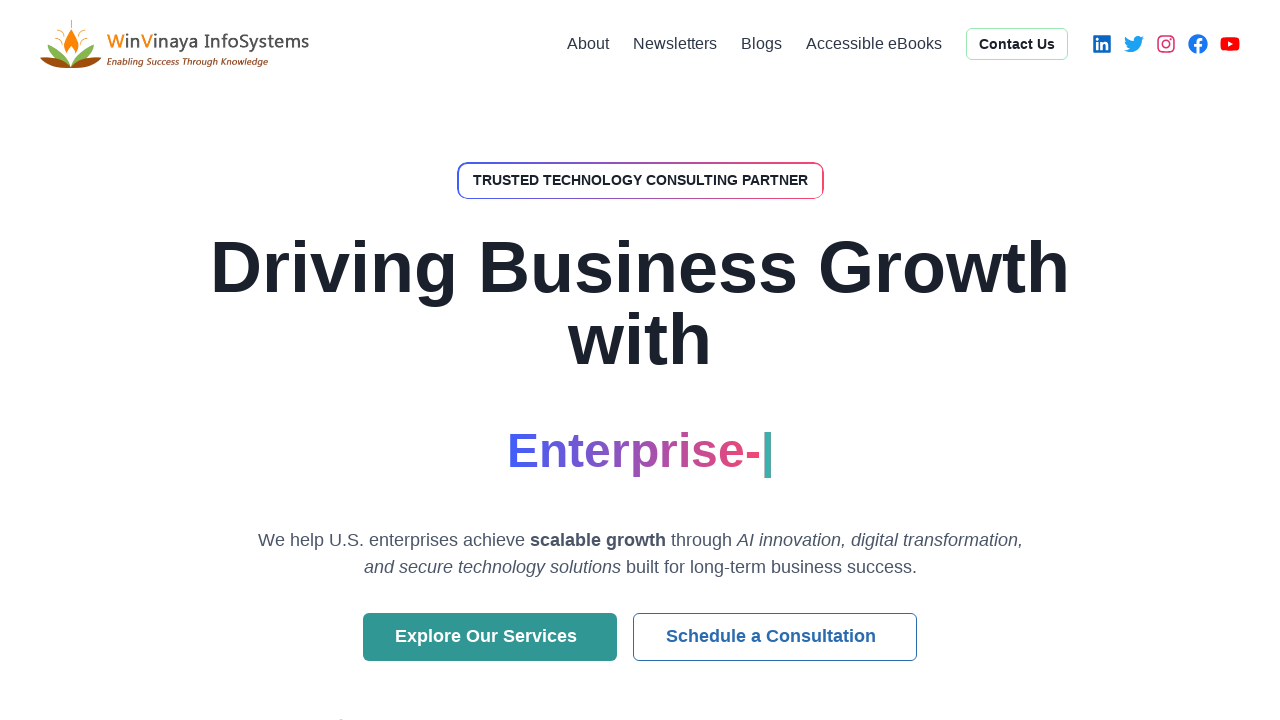